Navigates to Flipkart homepage and verifies the page loads by checking the title

Starting URL: https://flipkart.com

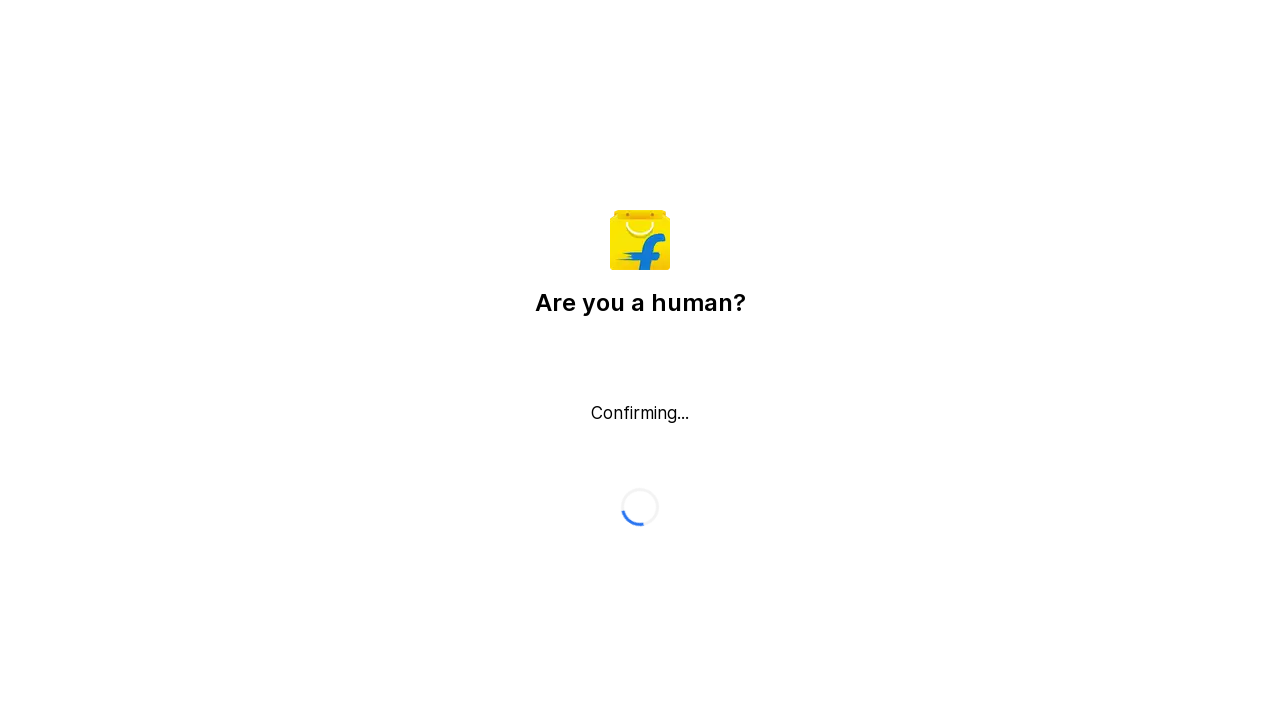

Waited for page DOM content to load
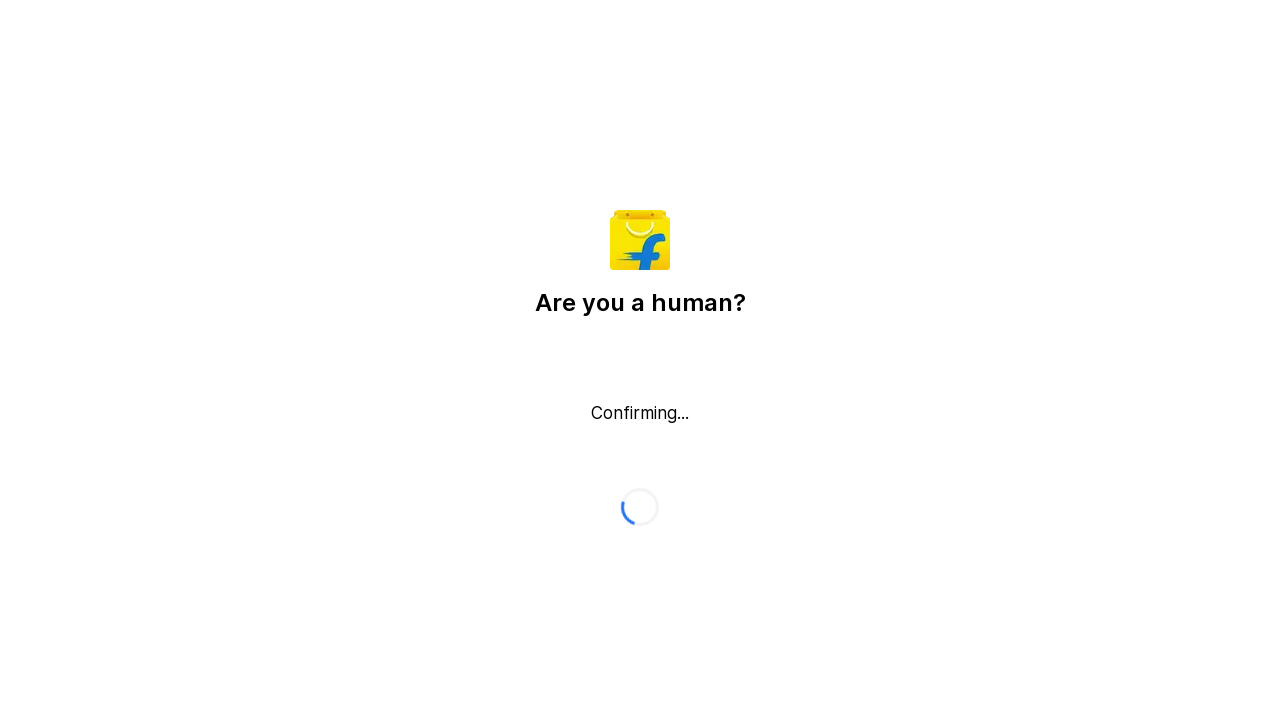

Retrieved page title
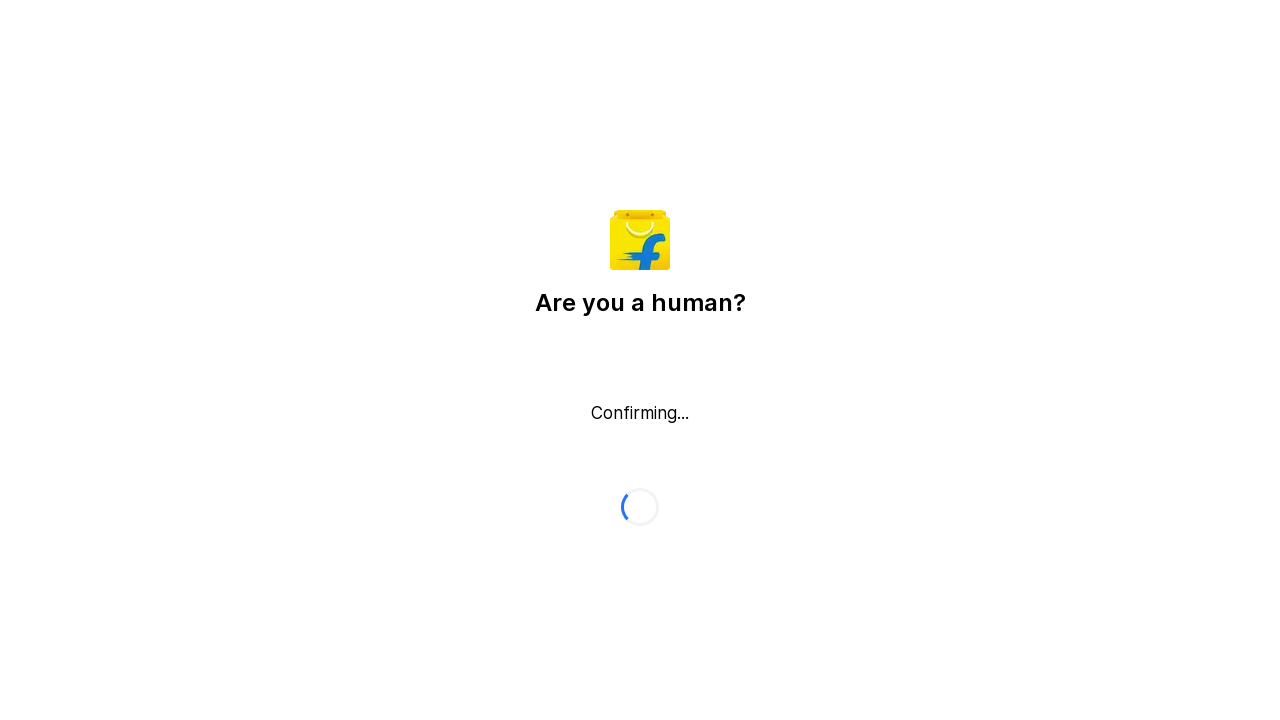

Verified page title is not empty - Flipkart homepage loaded successfully
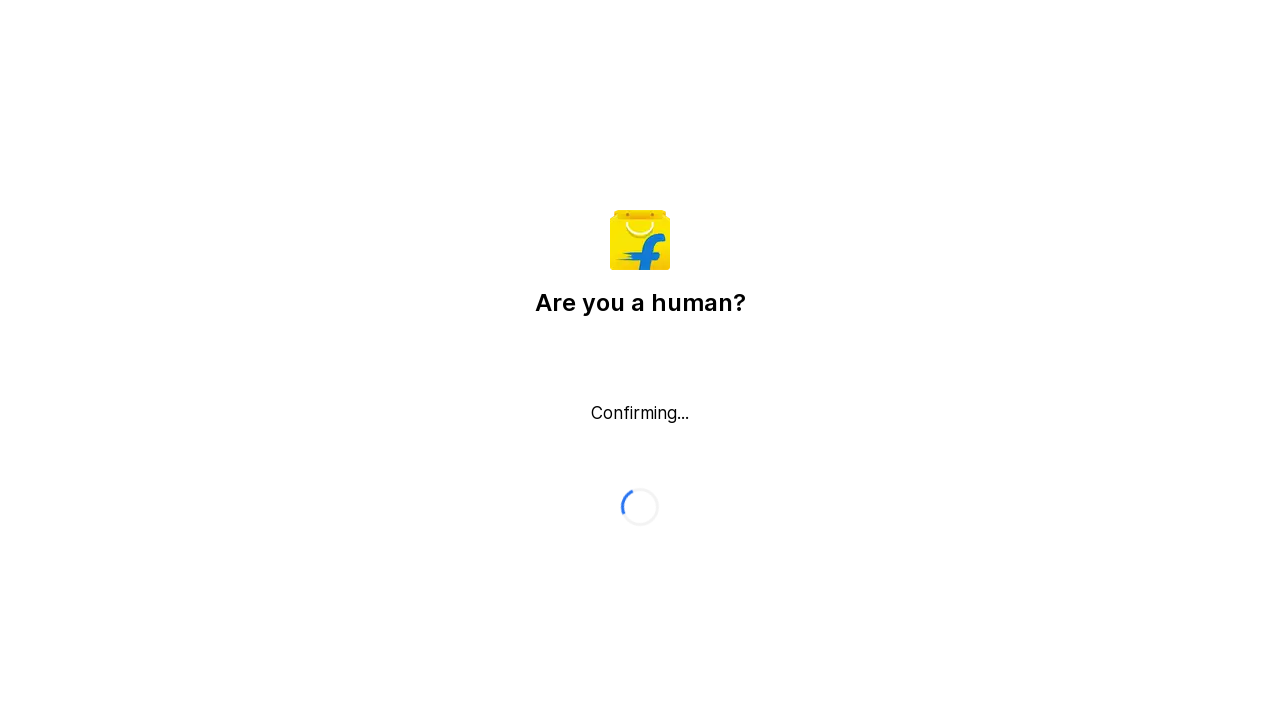

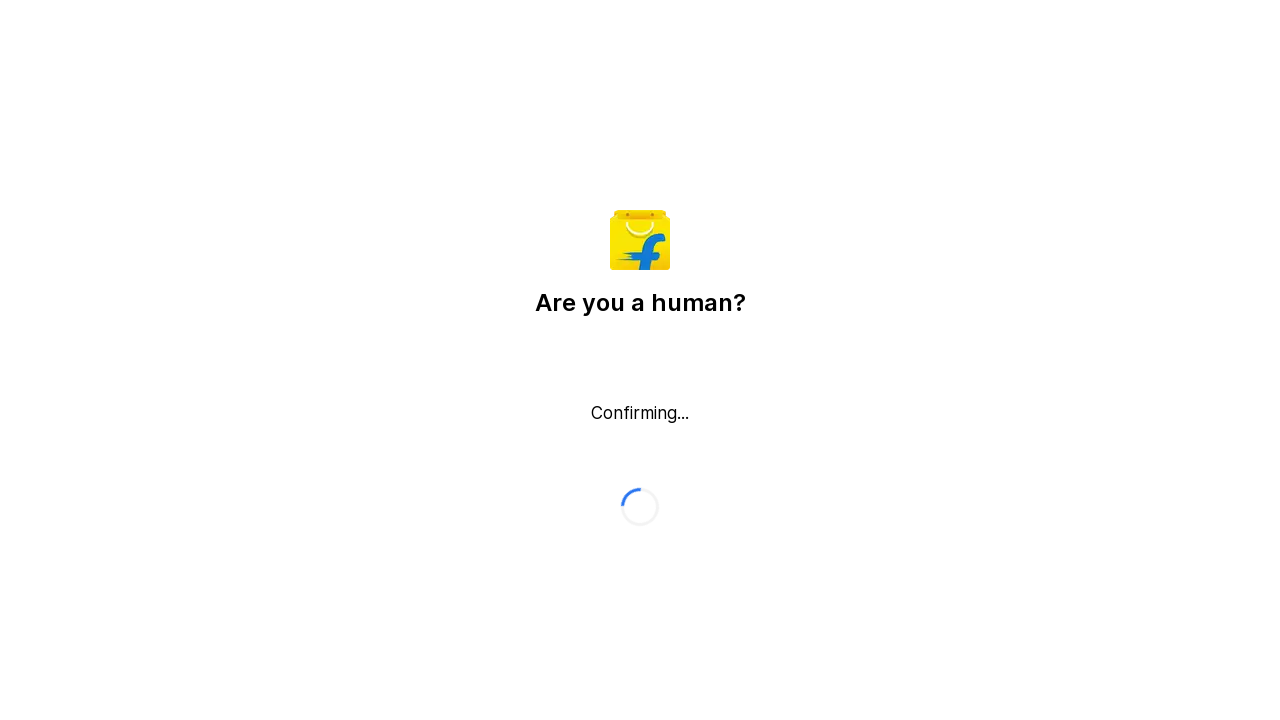